Tests popup window behavior by navigating to a JavaScript tutorial page and clicking a "Run" button that opens a popup window, demonstrating browser window handling.

Starting URL: https://javascript.info/popup-windows

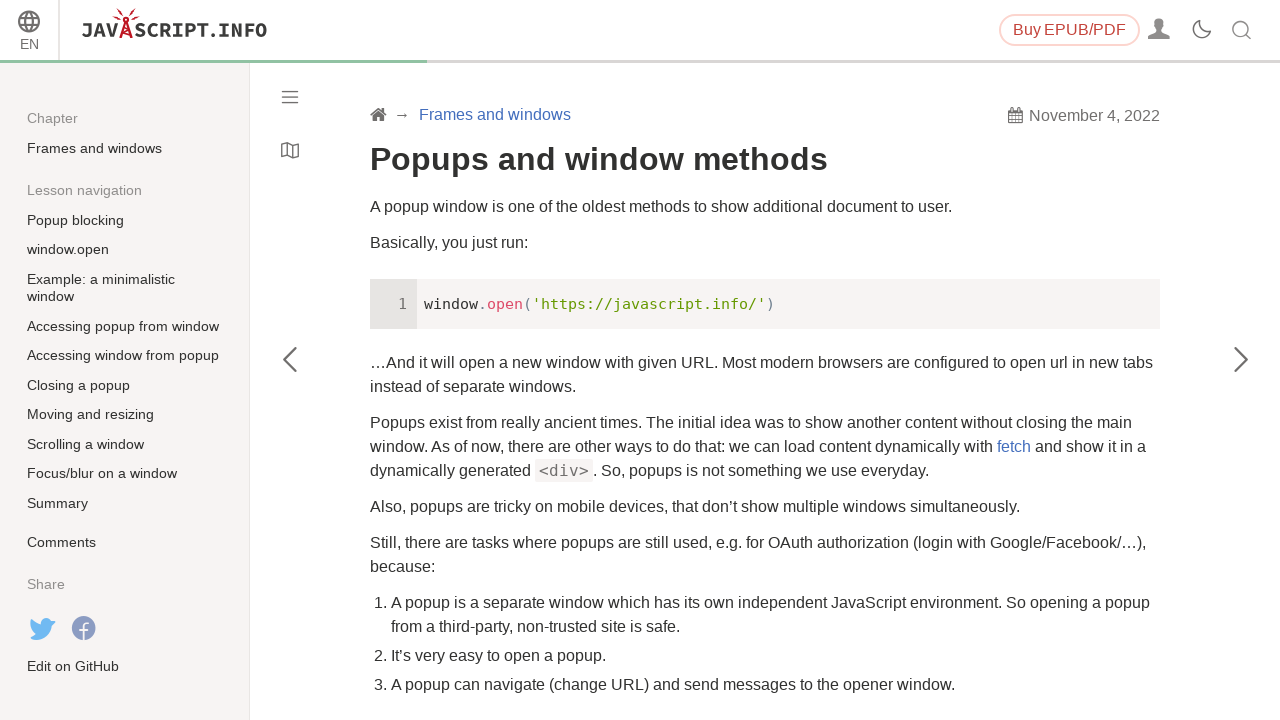

Set viewport size to 1920x1080
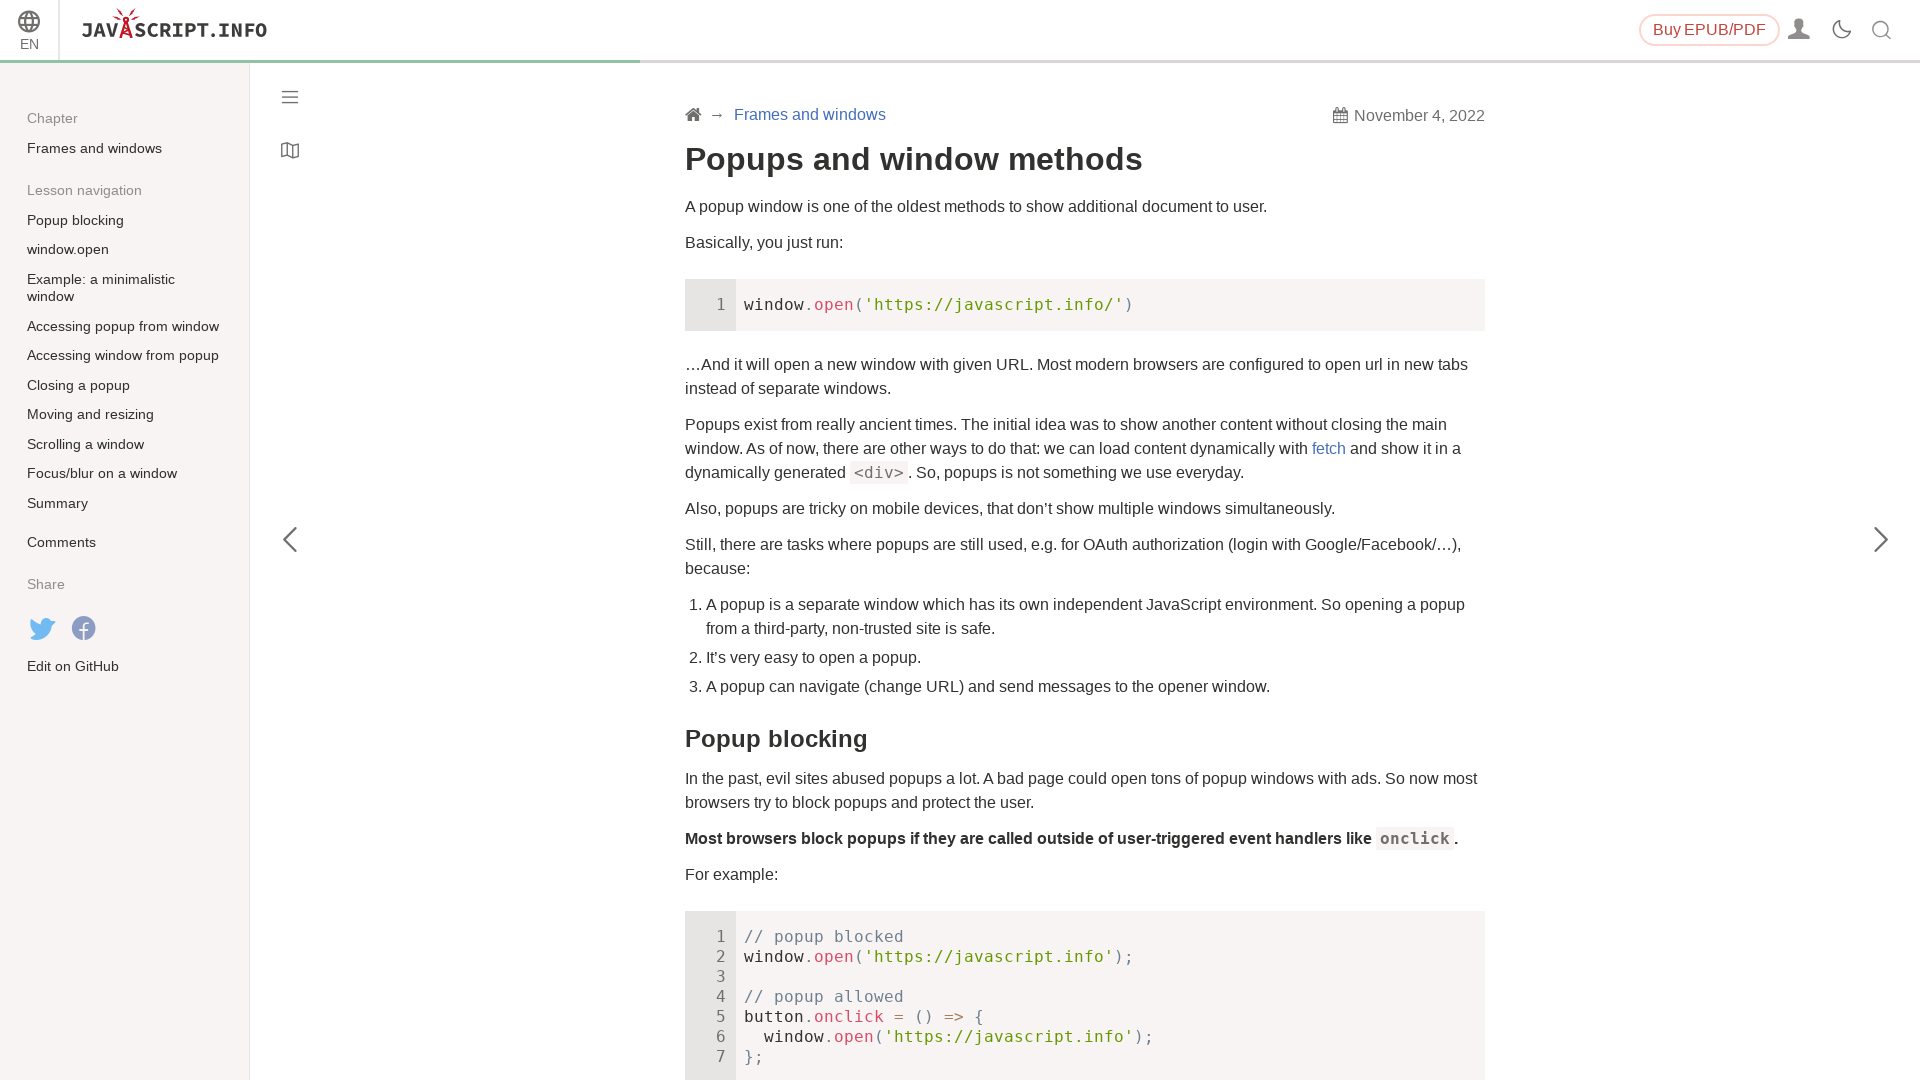

Clicked the third Run button to open popup window at (1439, 540) on (//a[@class='toolbar__button toolbar__button_run' and @href='#'])[3]
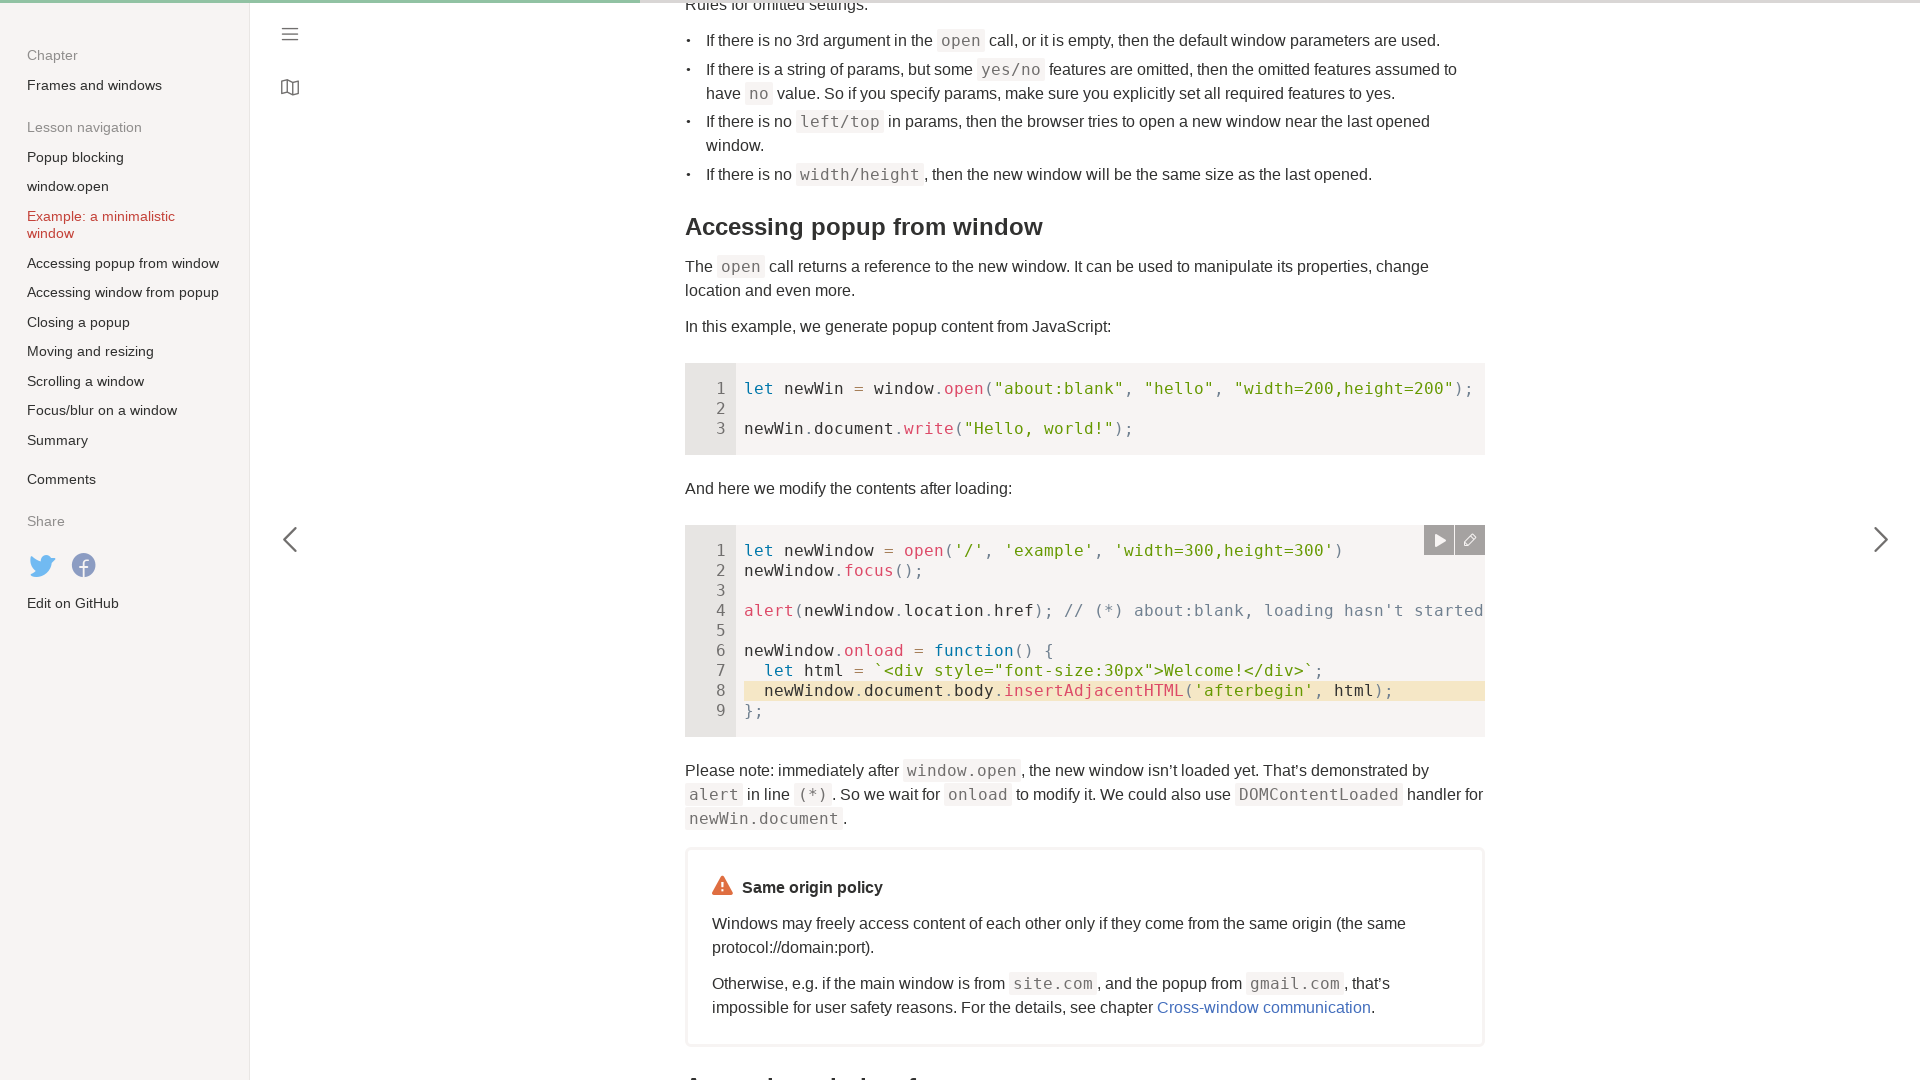

Waited 2000ms for popup window to open
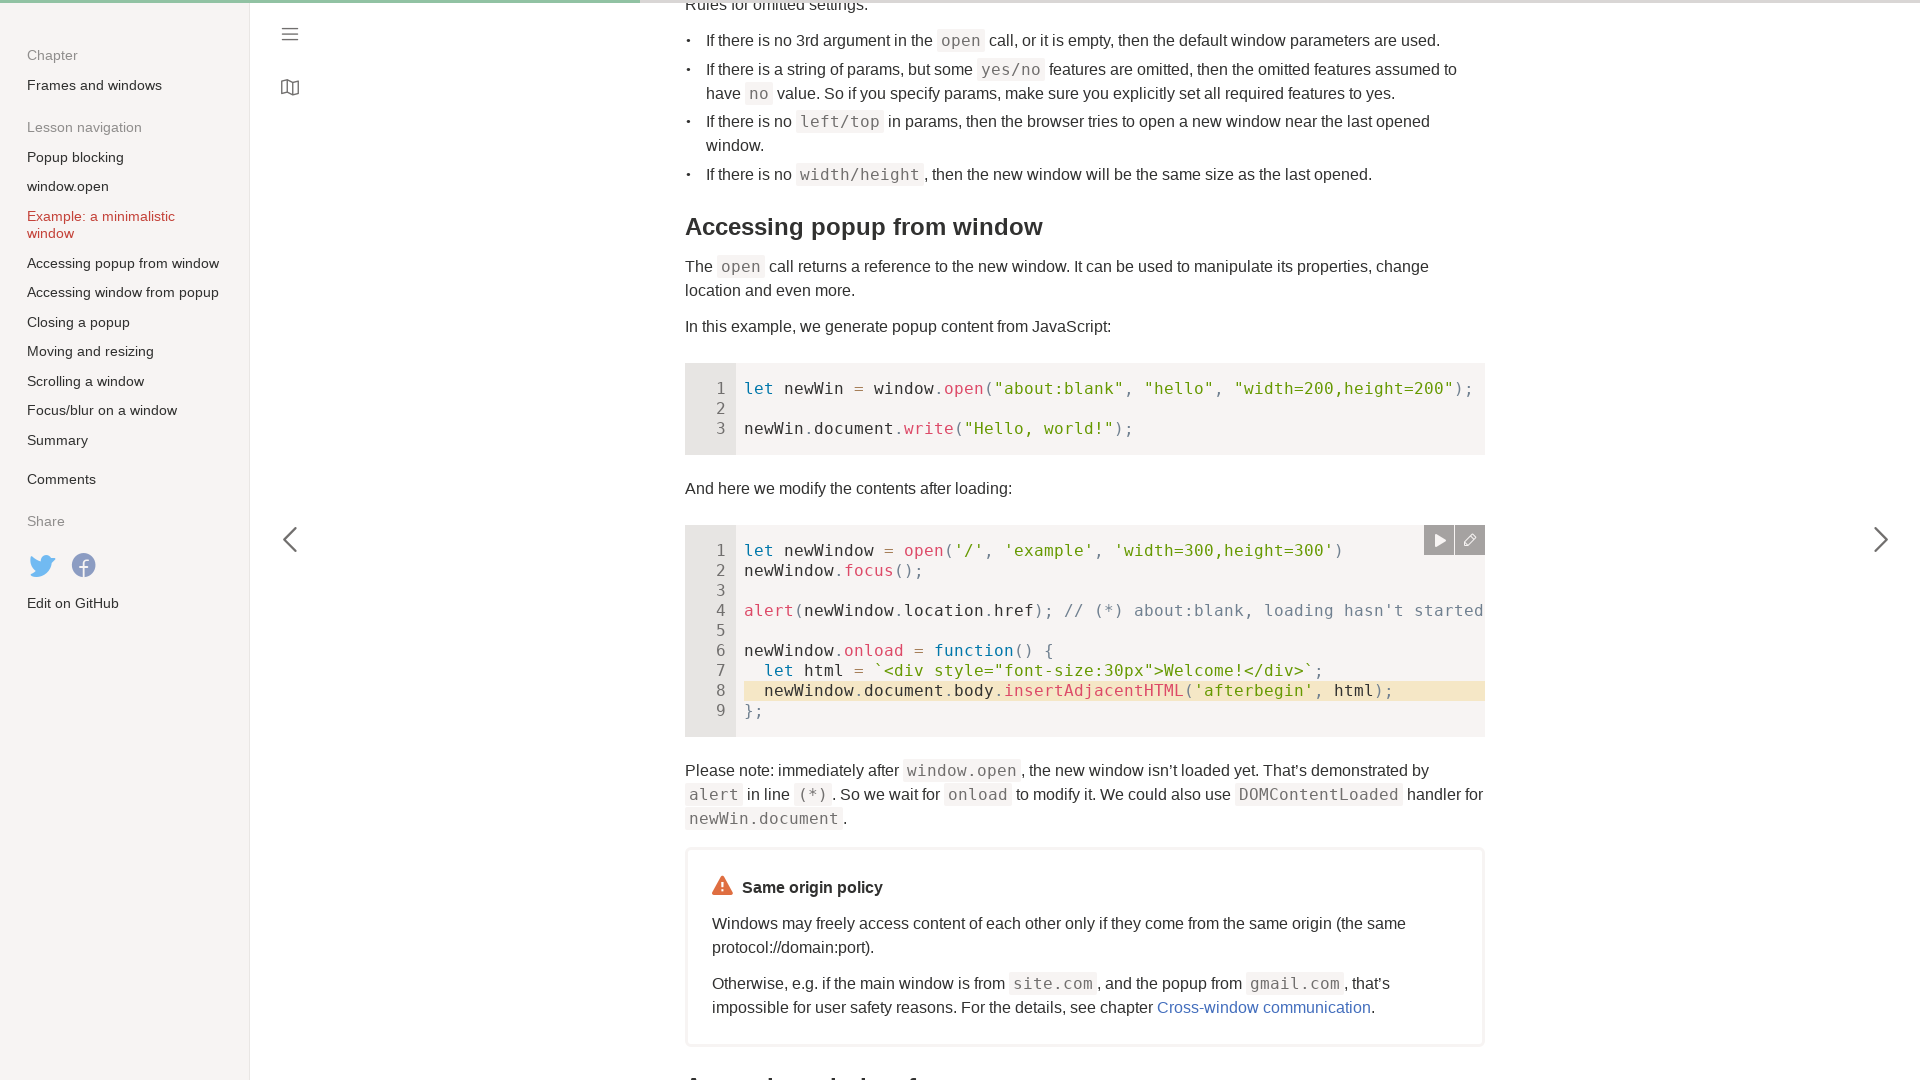

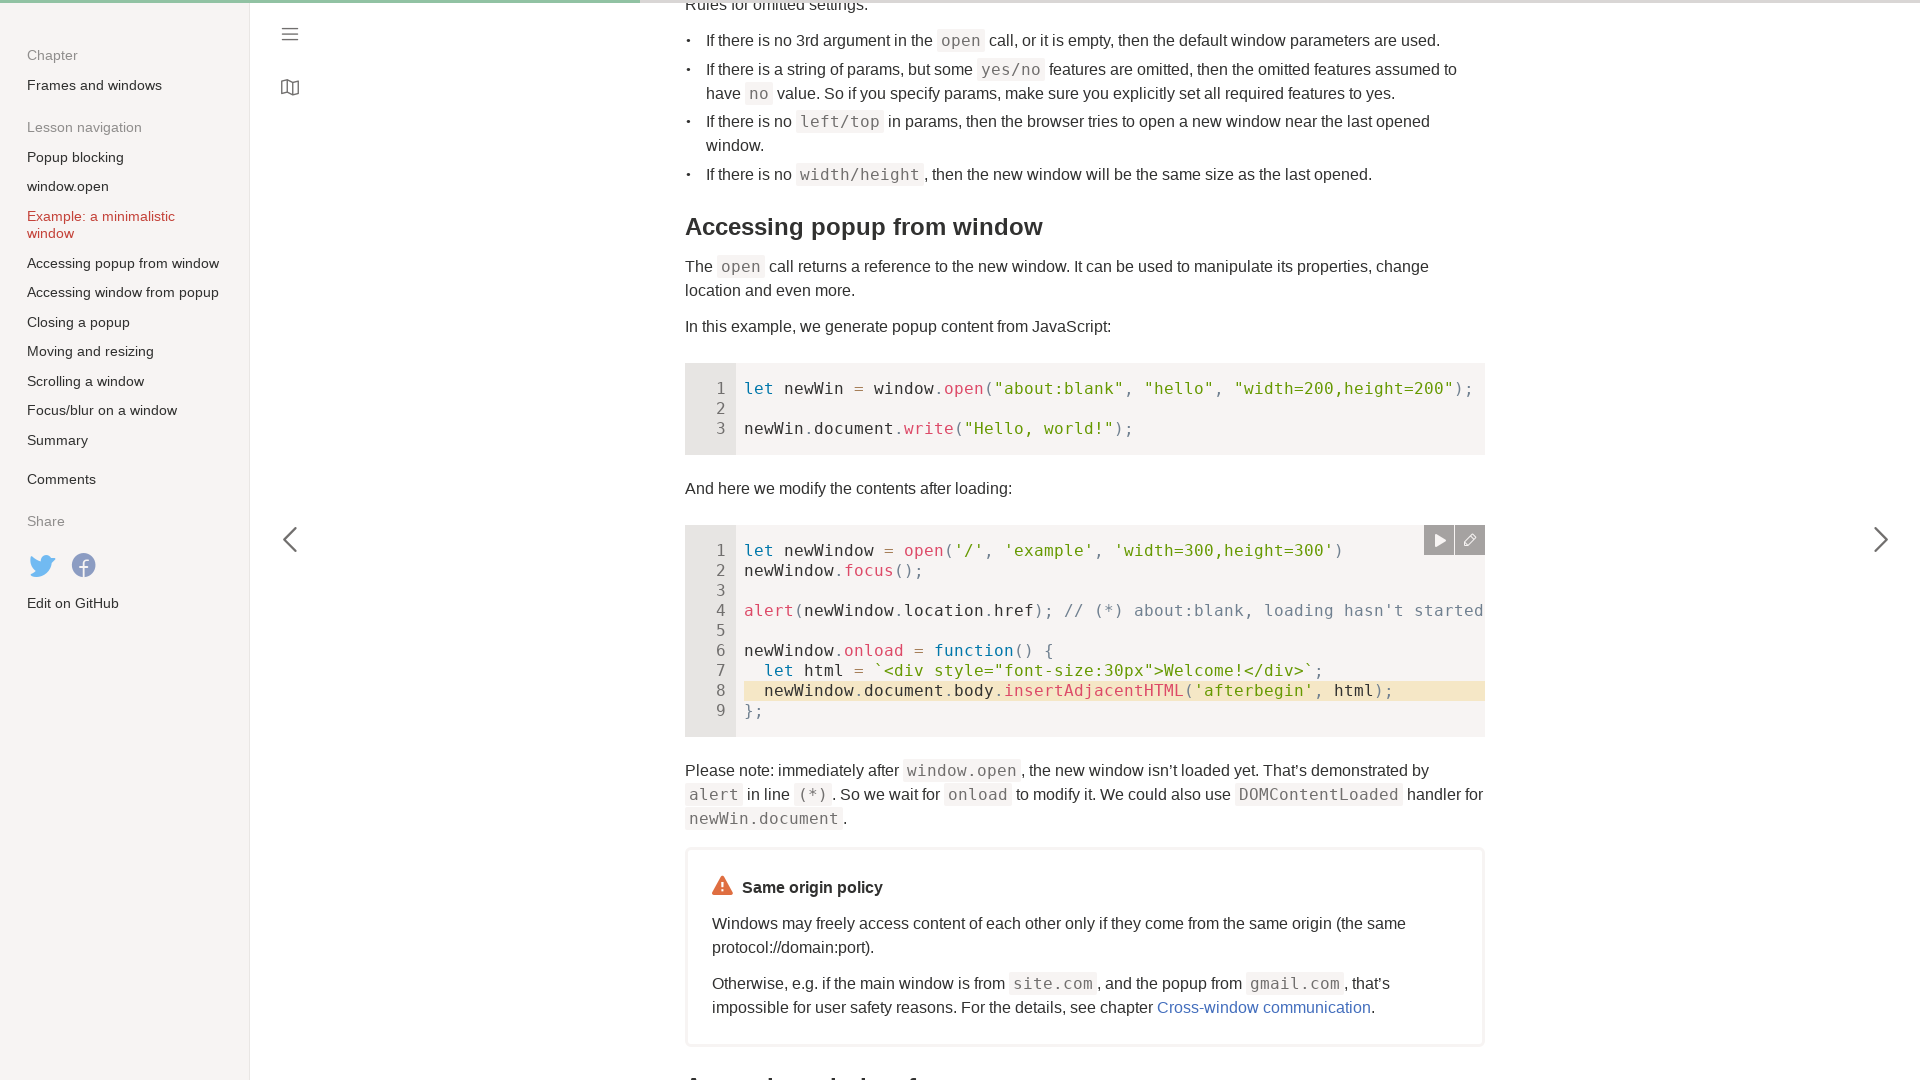